Tests file download functionality by clicking the download button and waiting for the download to complete on a demo QA site

Starting URL: https://demoqa.com/upload-download

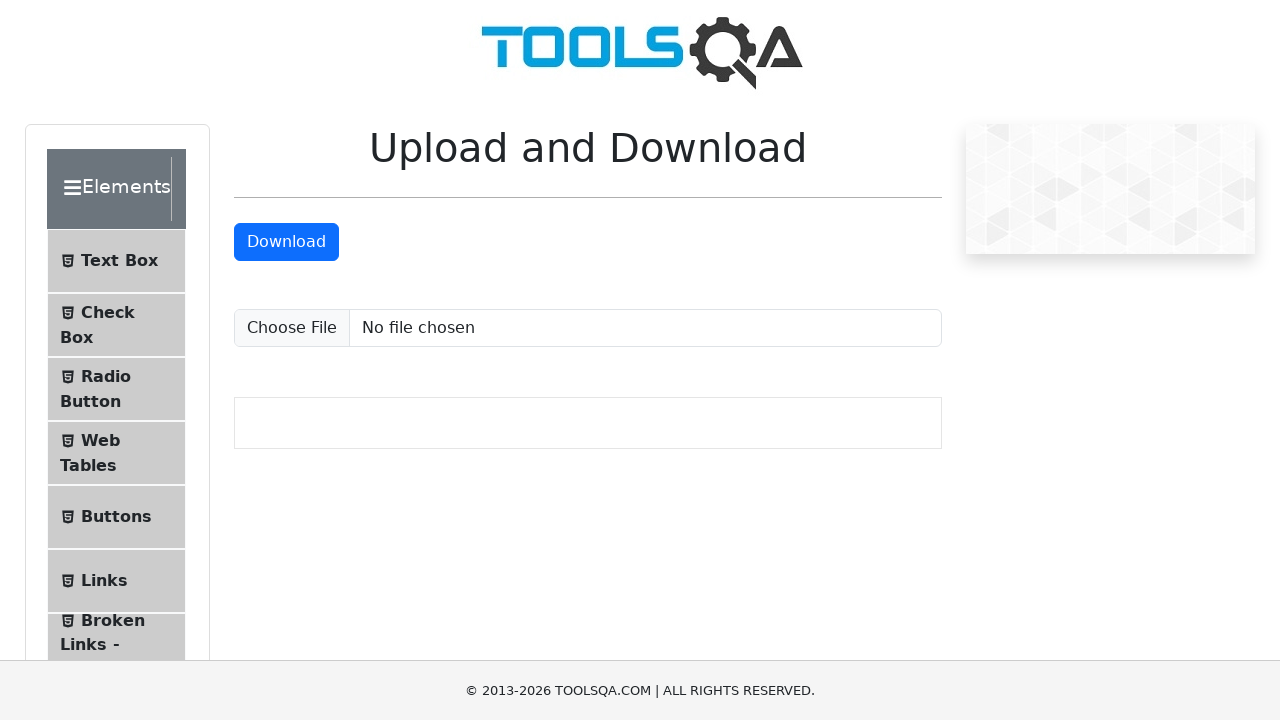

Clicked download button and initiated file download at (286, 242) on [id='downloadButton']
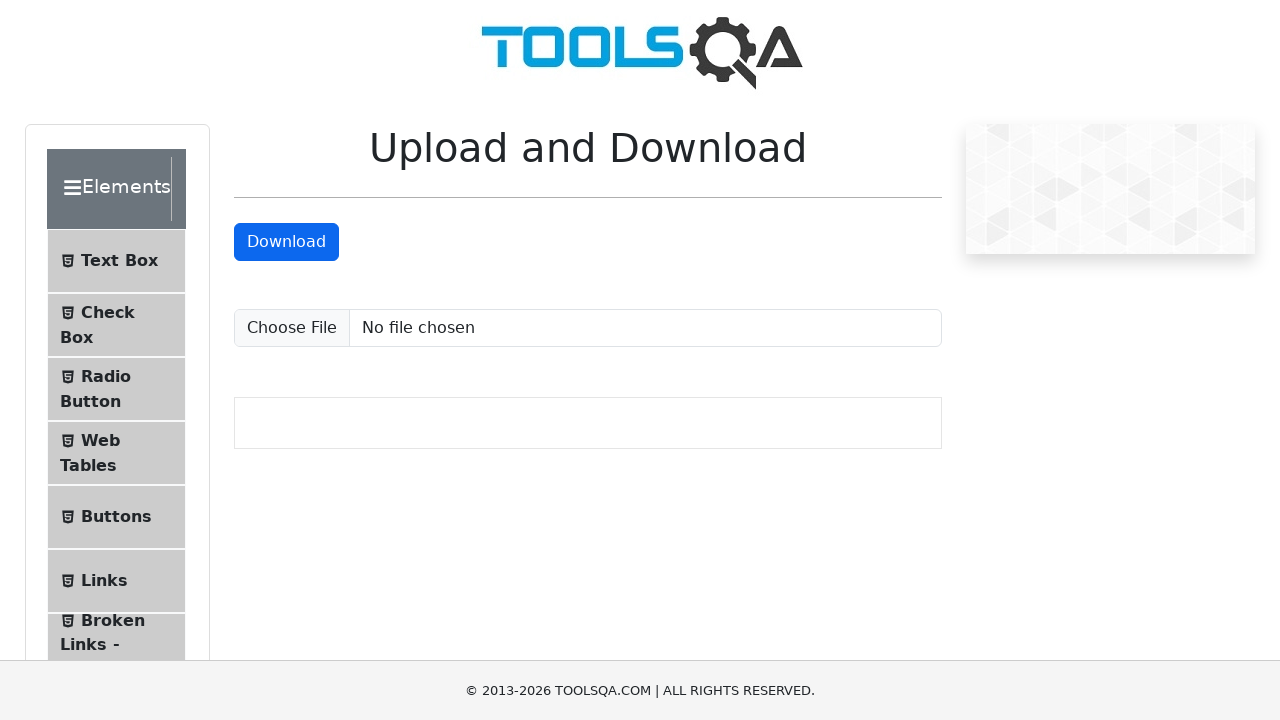

Retrieved download object after download started
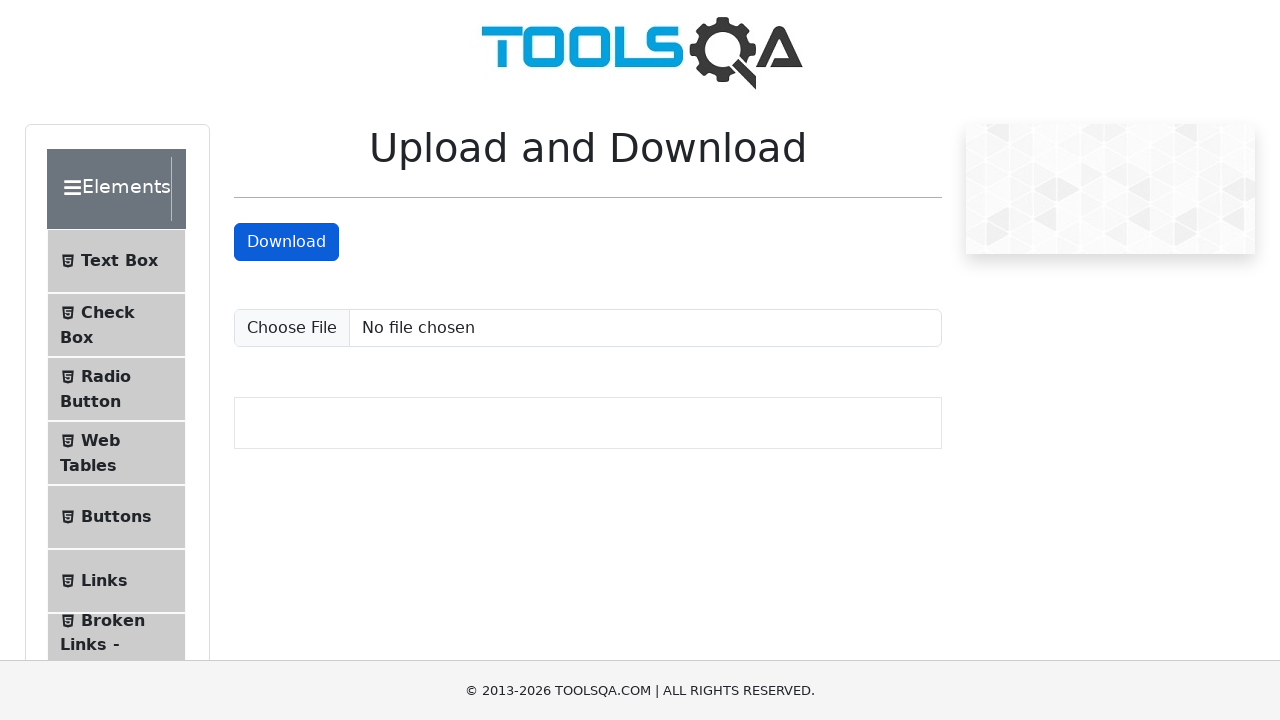

File download completed and path obtained
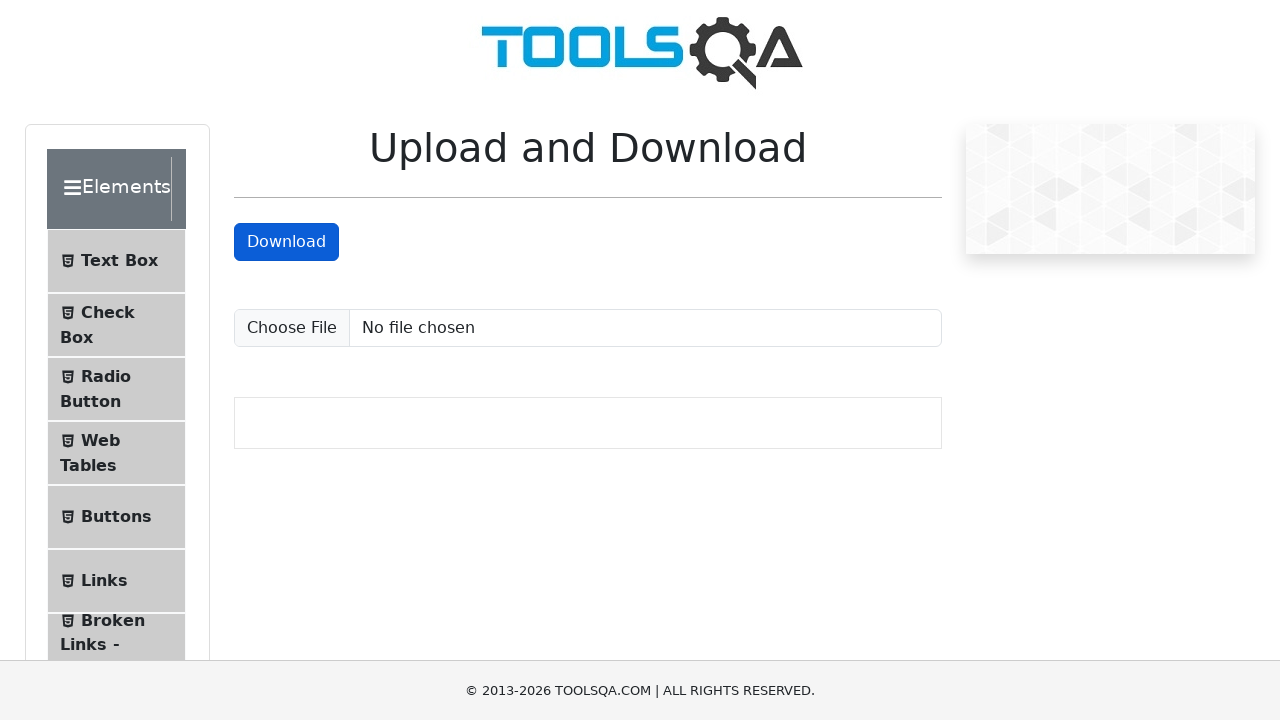

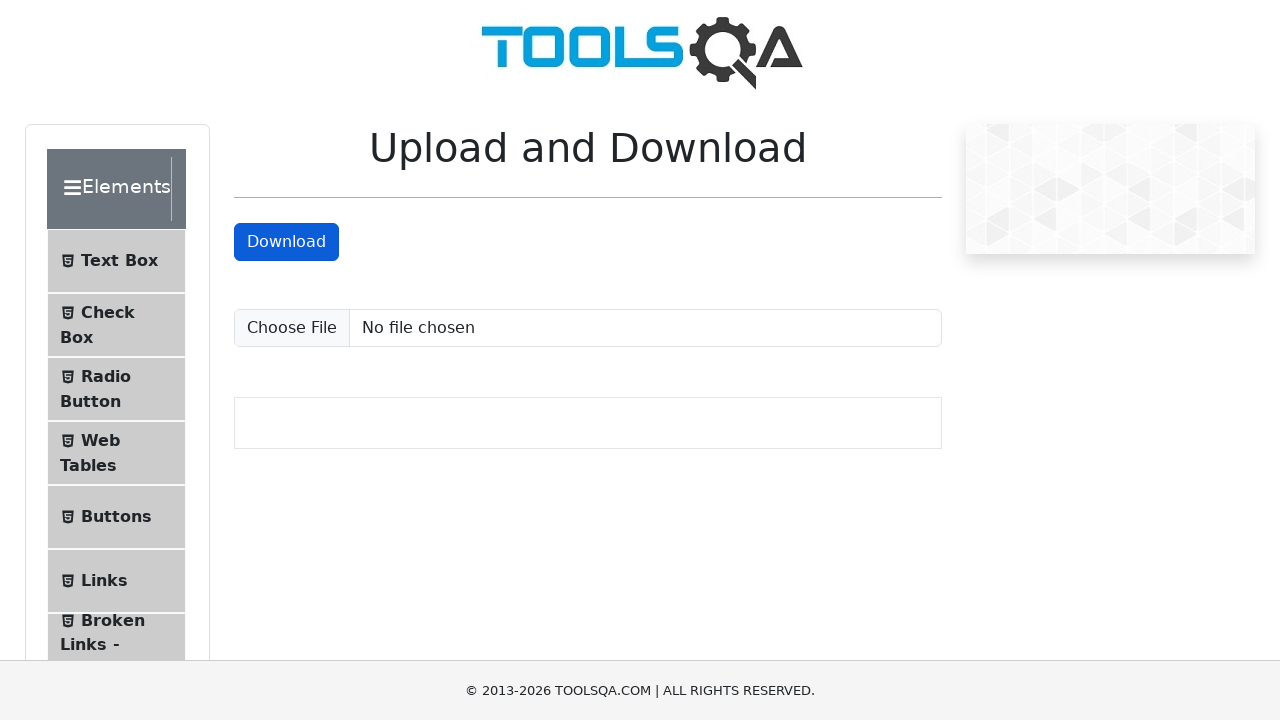